Tests static dropdown functionality by selecting currency options using visible text and index methods on a practice website

Starting URL: https://rahulshettyacademy.com/dropdownsPractise/

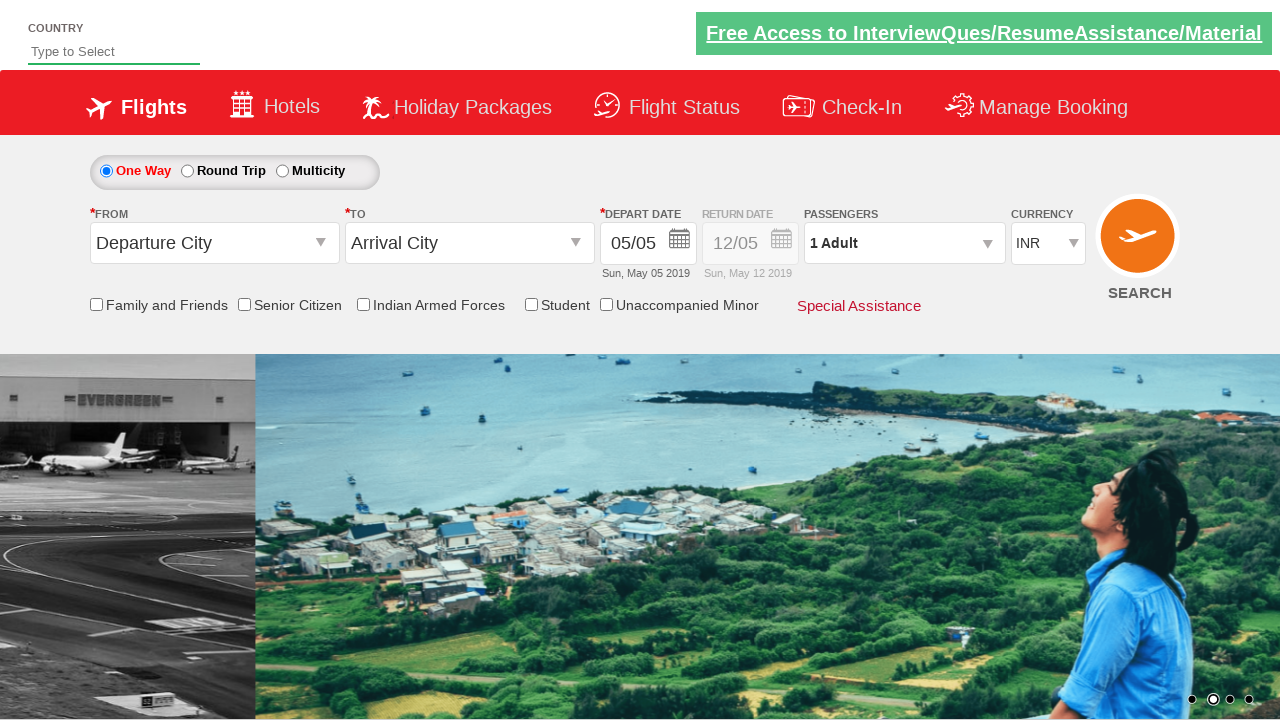

Selected 'USD' from currency dropdown using visible text on #ctl00_mainContent_DropDownListCurrency
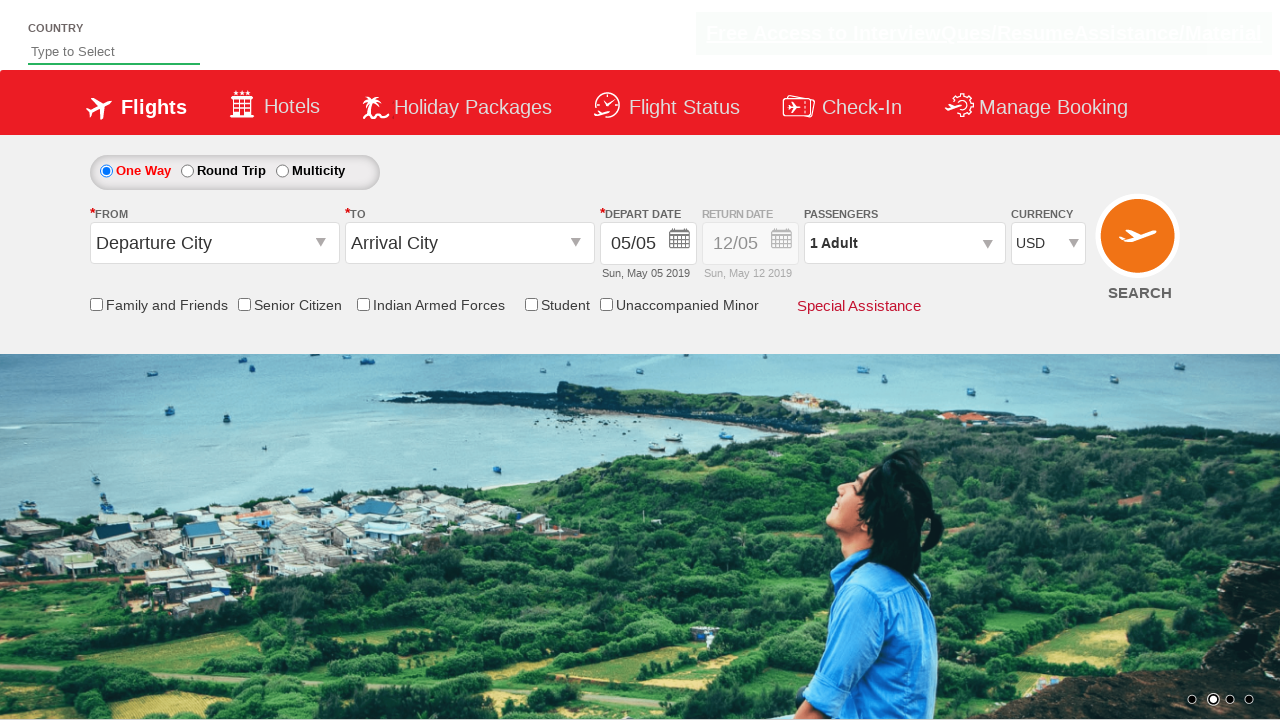

Waited 1 second to verify USD selection
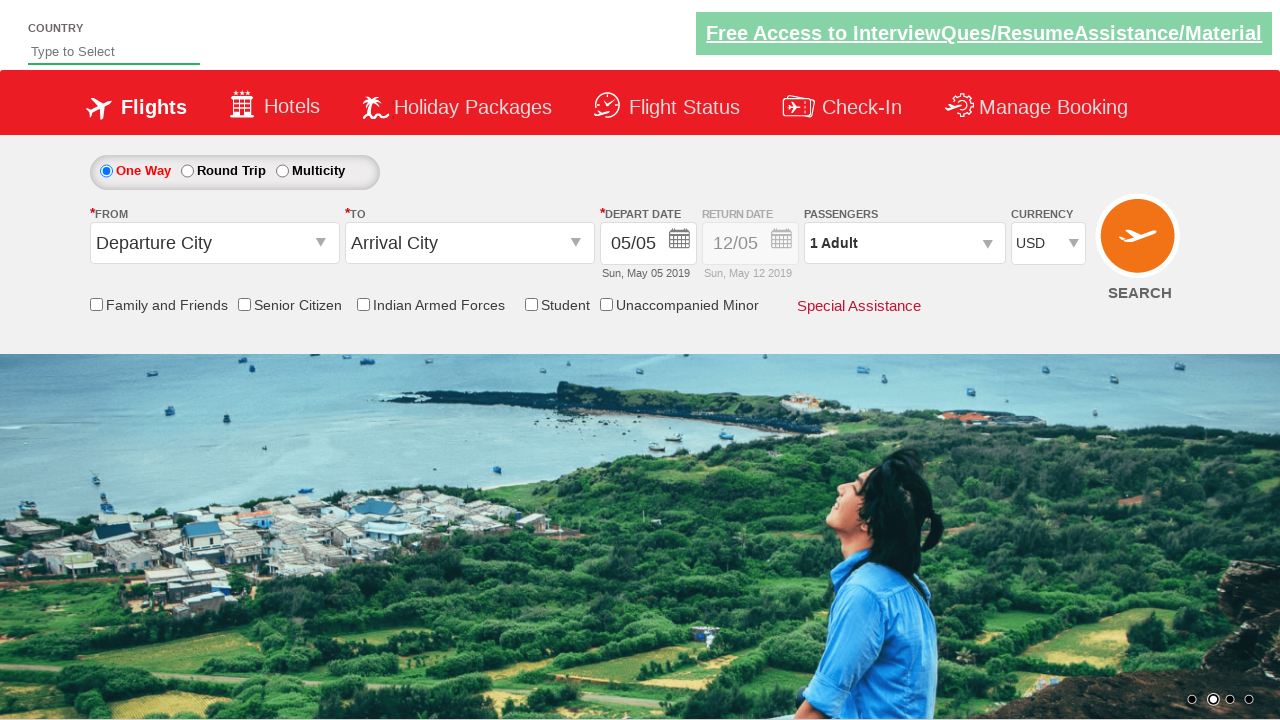

Selected third option (index 2) from currency dropdown on #ctl00_mainContent_DropDownListCurrency
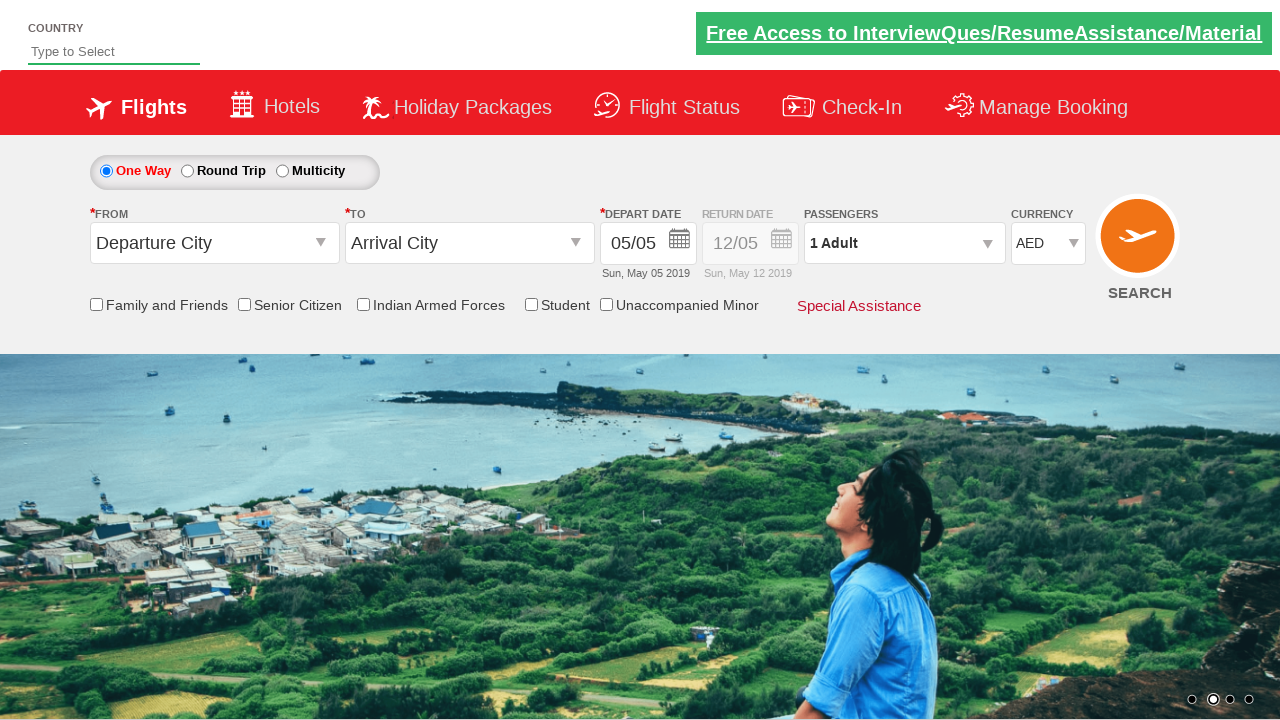

Waited 1 second to observe the currency dropdown change
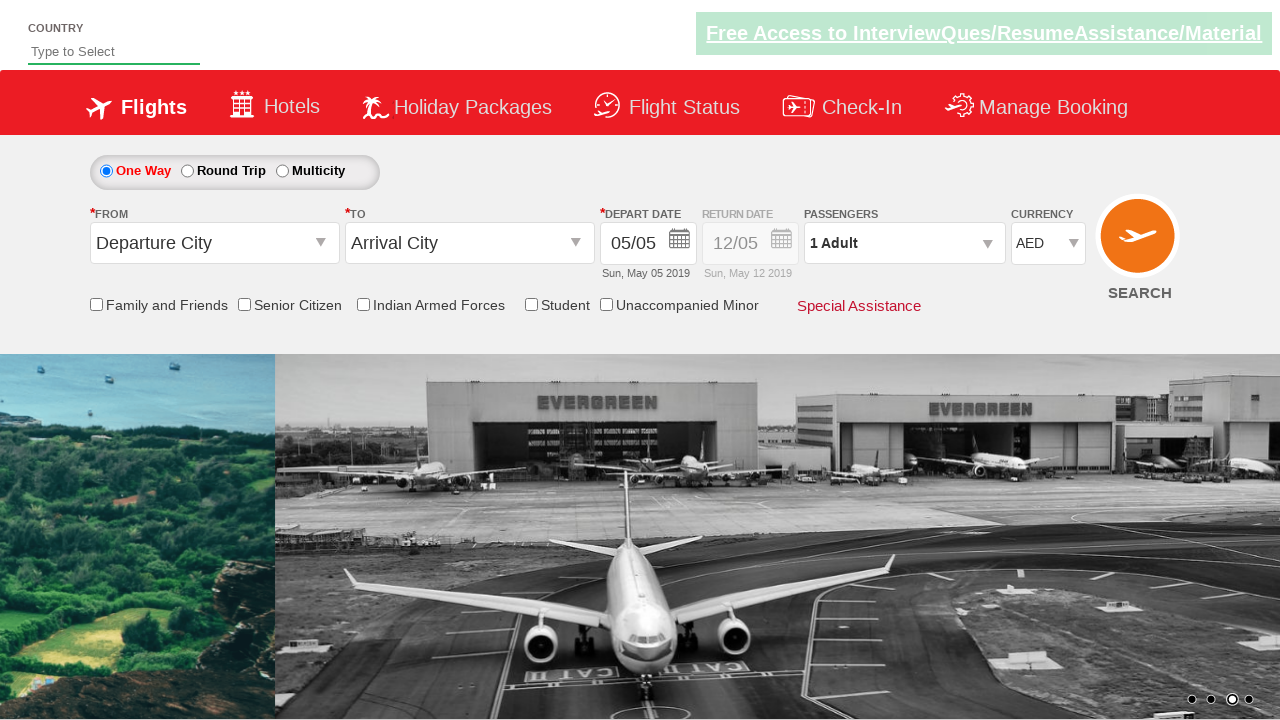

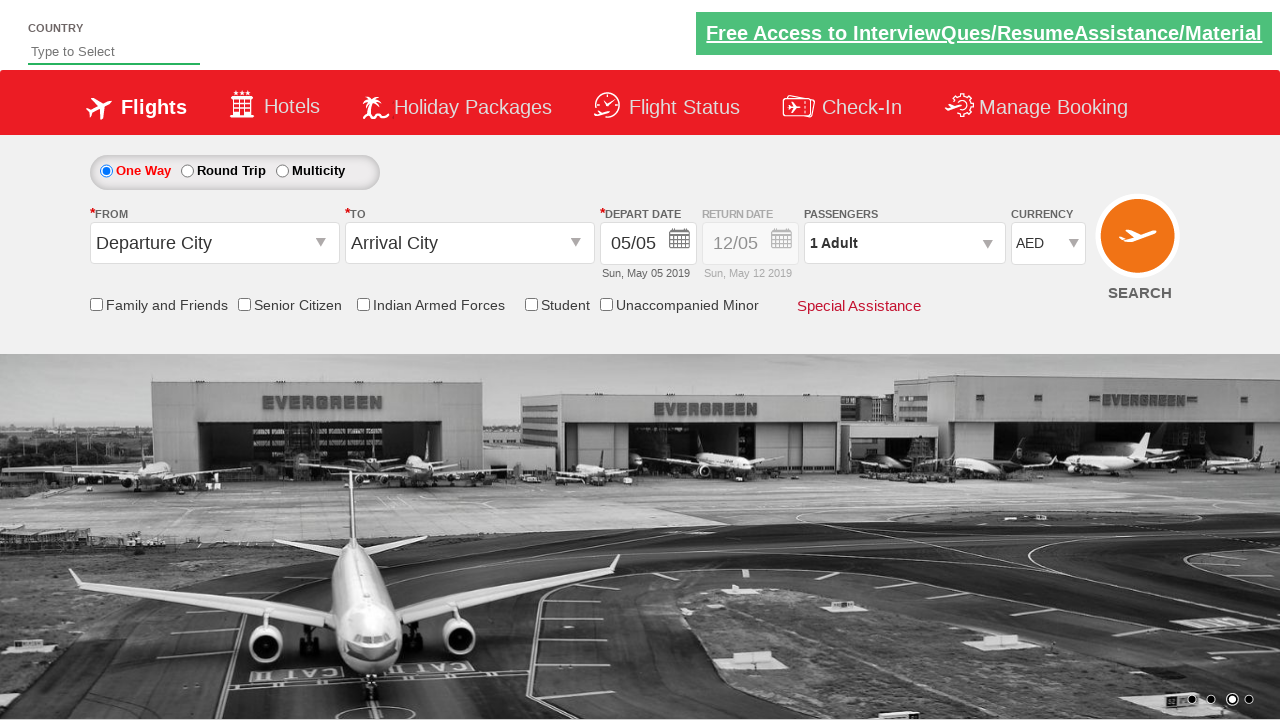